Tests the entry ad modal functionality by waiting for it to appear on page load and then closing it by clicking the close button.

Starting URL: https://the-internet.herokuapp.com/entry_ad

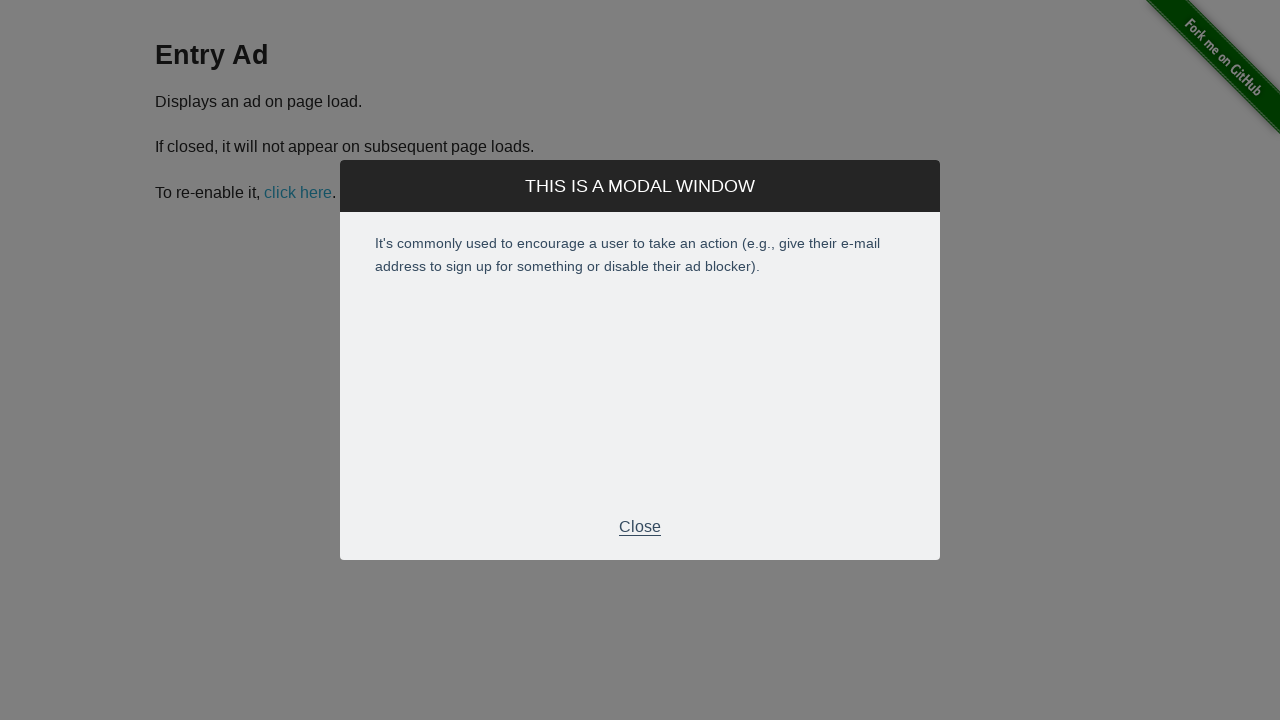

Entry ad modal appeared on page load
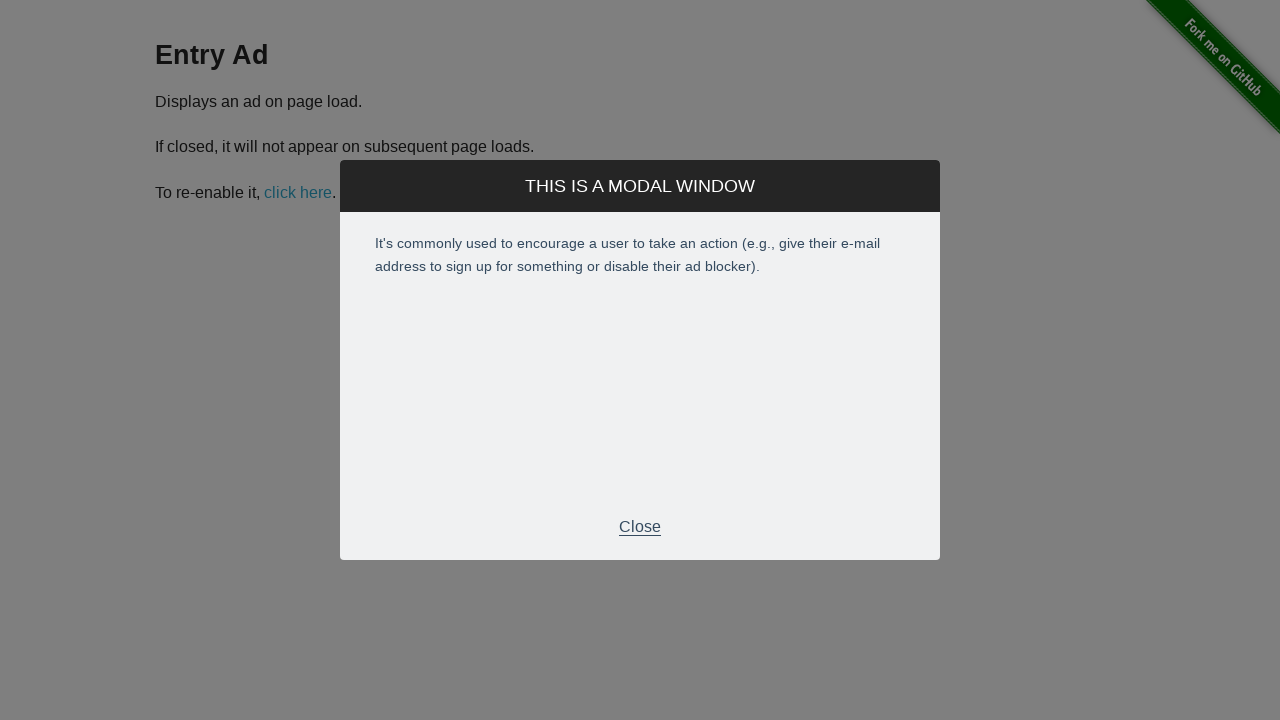

Clicked close button on entry ad modal at (640, 527) on #modal .modal-footer p
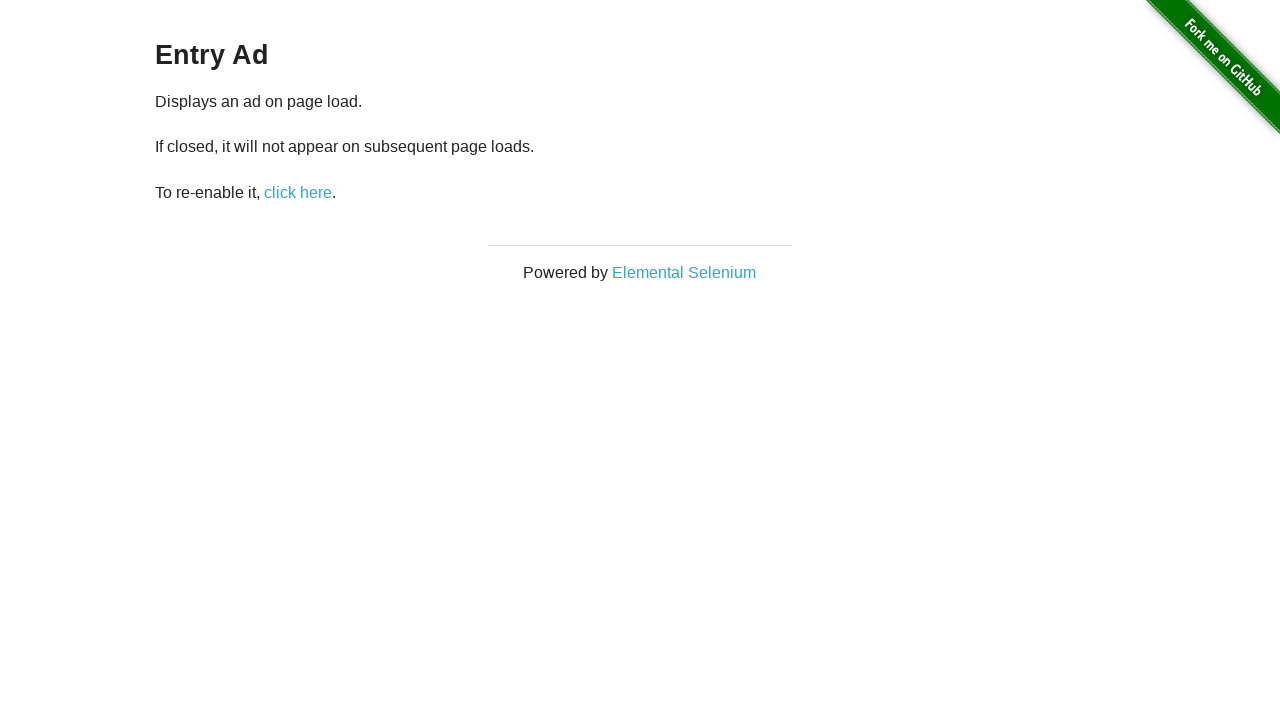

Entry ad modal closed successfully
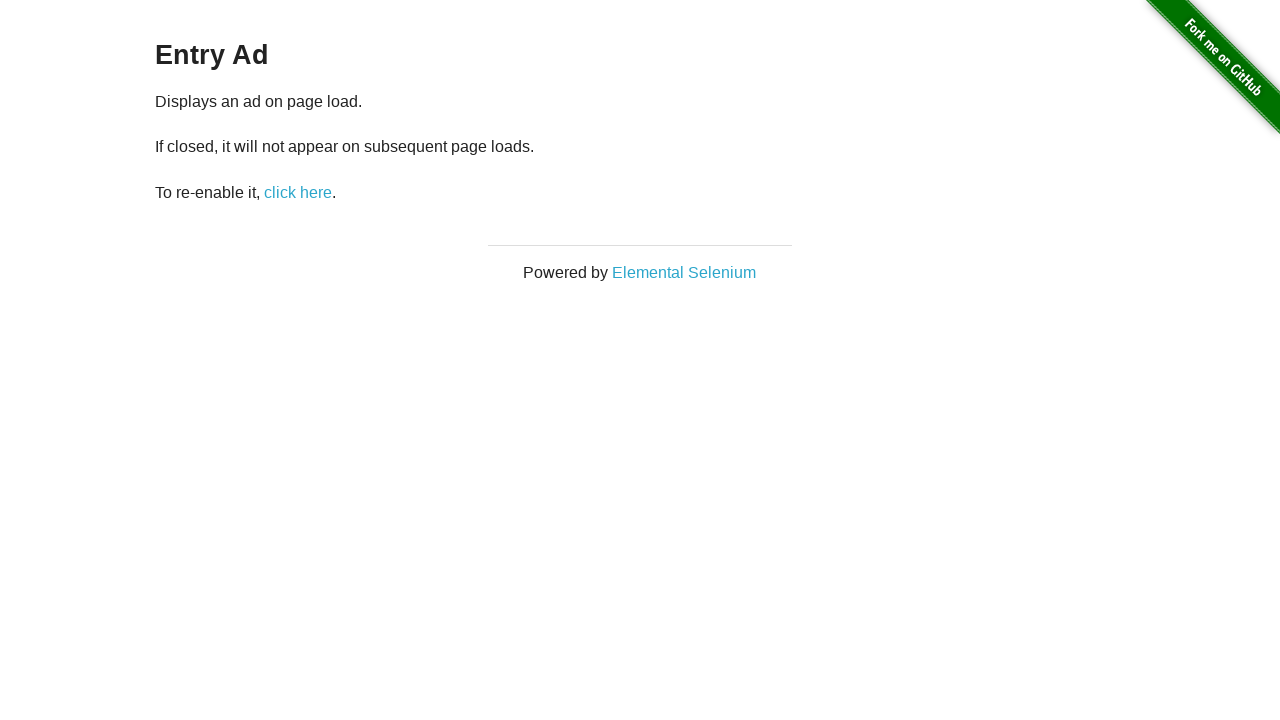

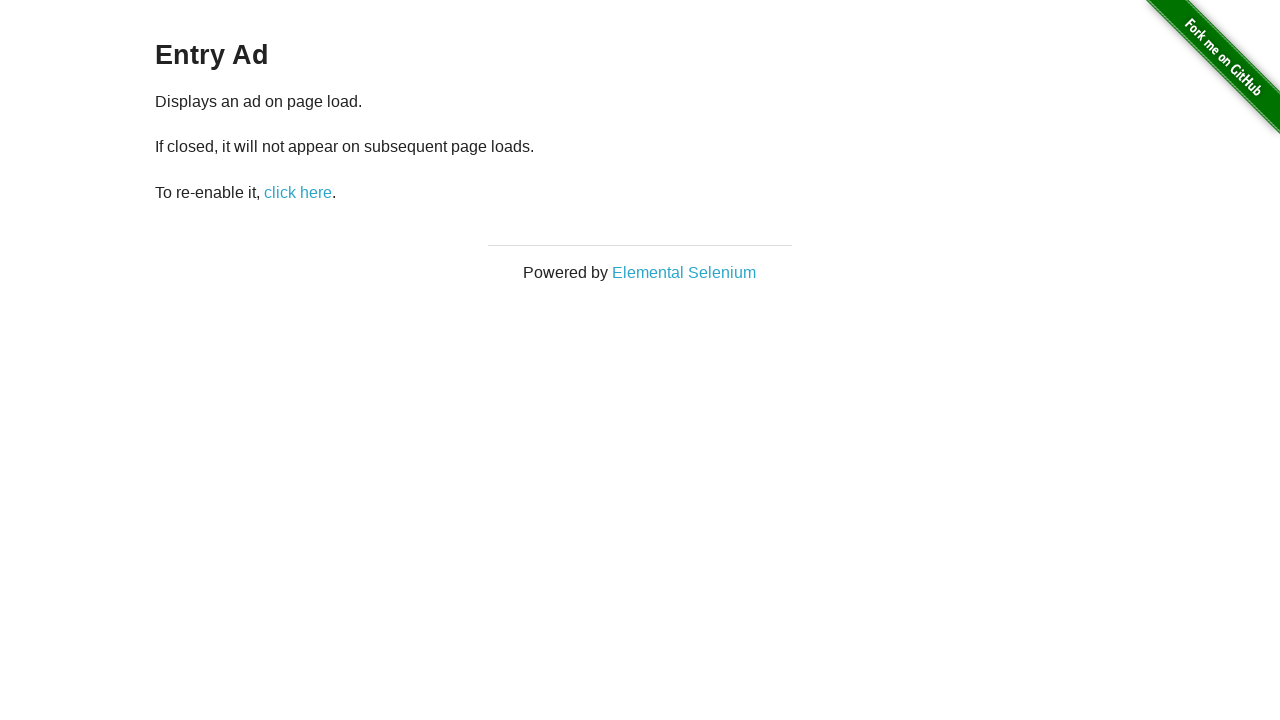